Tests navigation on jQueryUI website by hovering over the "Contribute" menu item and then clicking on the "Code" link

Starting URL: https://jqueryui.com/

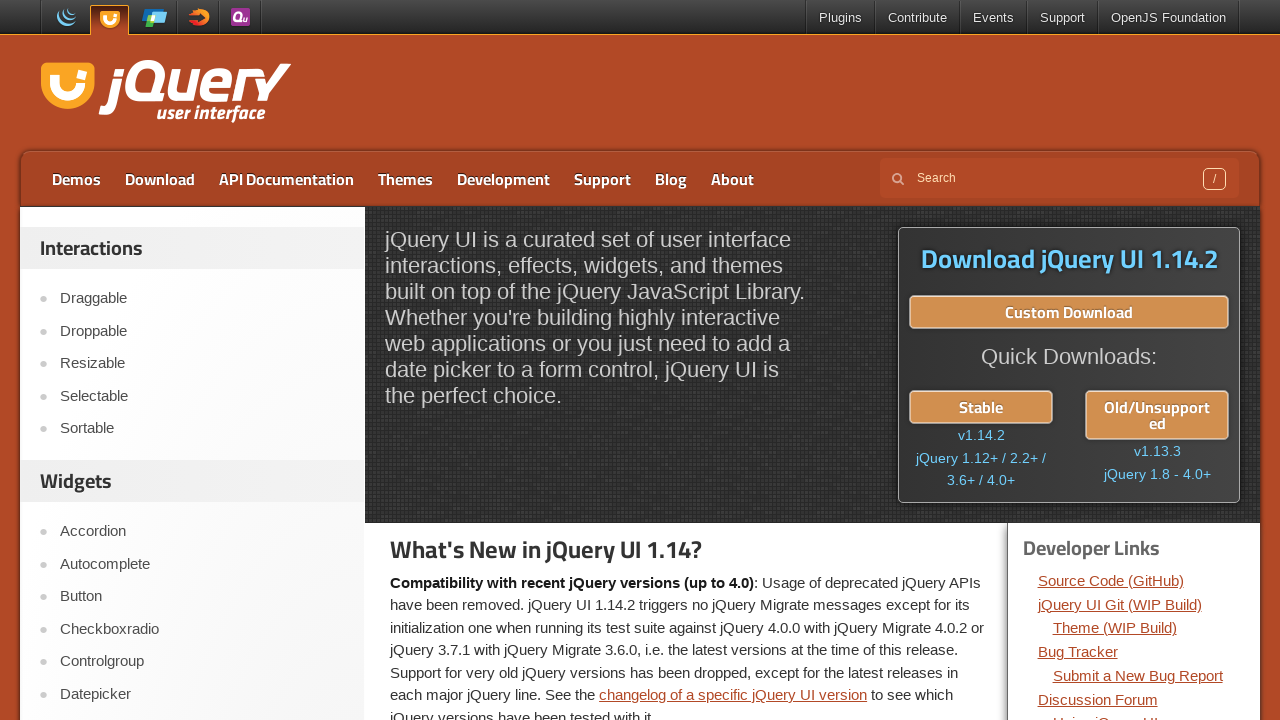

Hovered over the 'Contribute' menu item to reveal submenu at (918, 18) on a:text('Contribute')
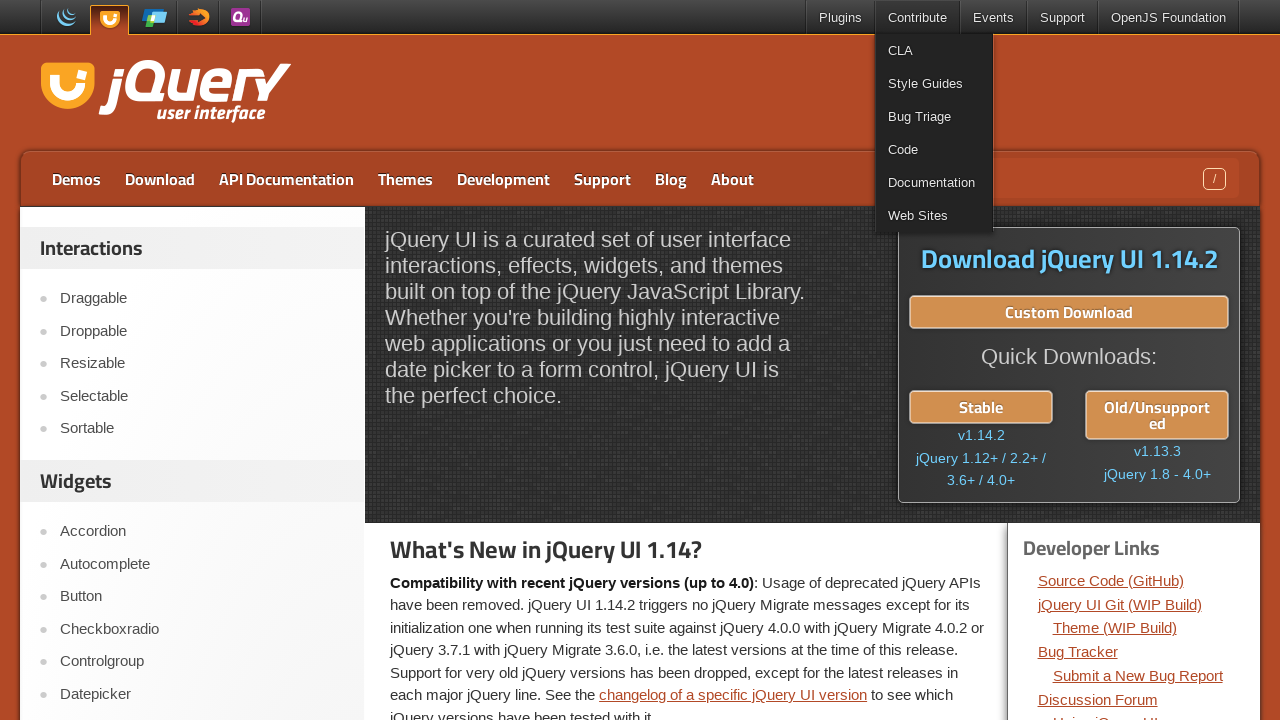

Clicked on the 'Code' link from the Contribute submenu at (934, 150) on a:text('Code')
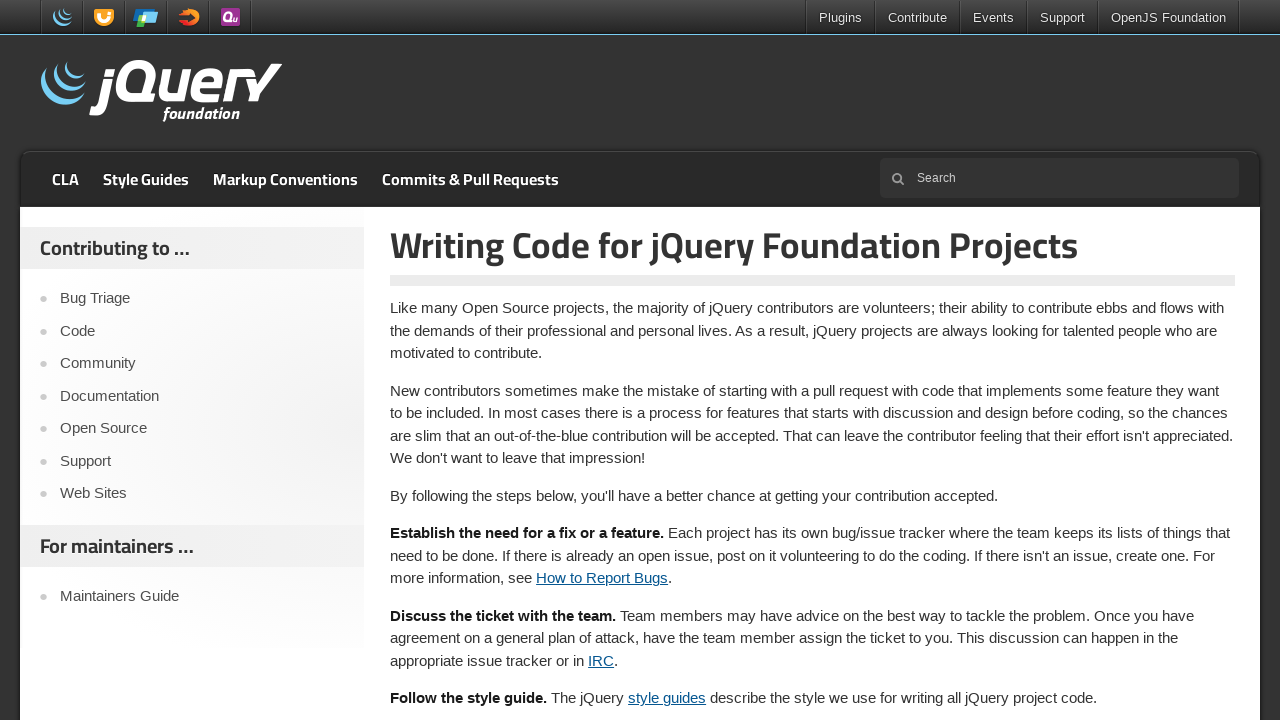

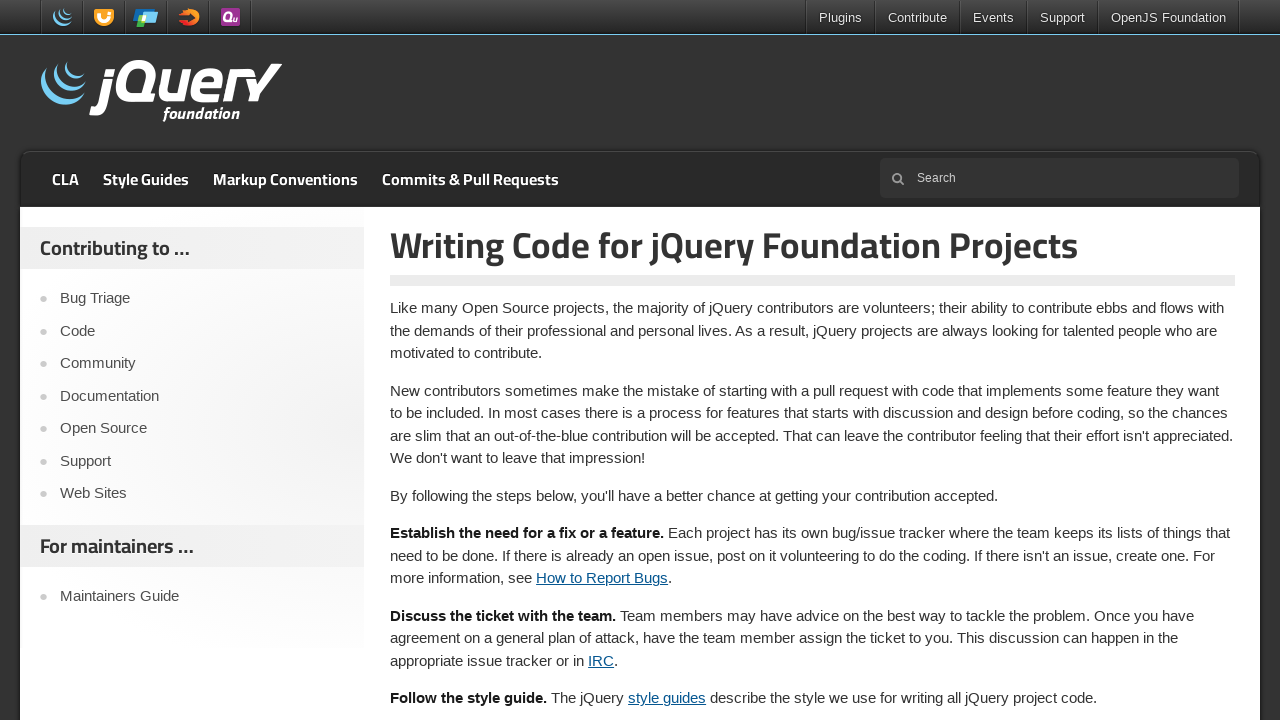